Tests AJAX data loading functionality by clicking a button and waiting for dynamic content to appear

Starting URL: http://uitestingplayground.com/ajax

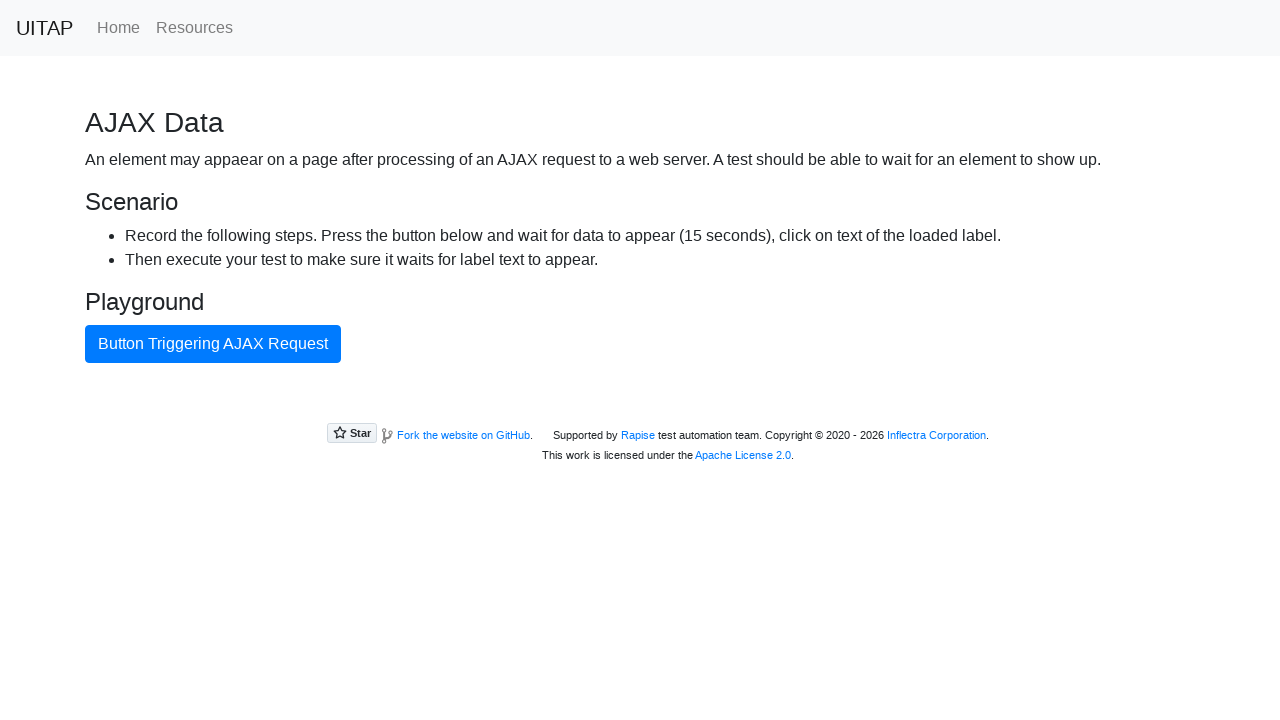

Clicked AJAX button to trigger data loading at (213, 344) on #ajaxButton
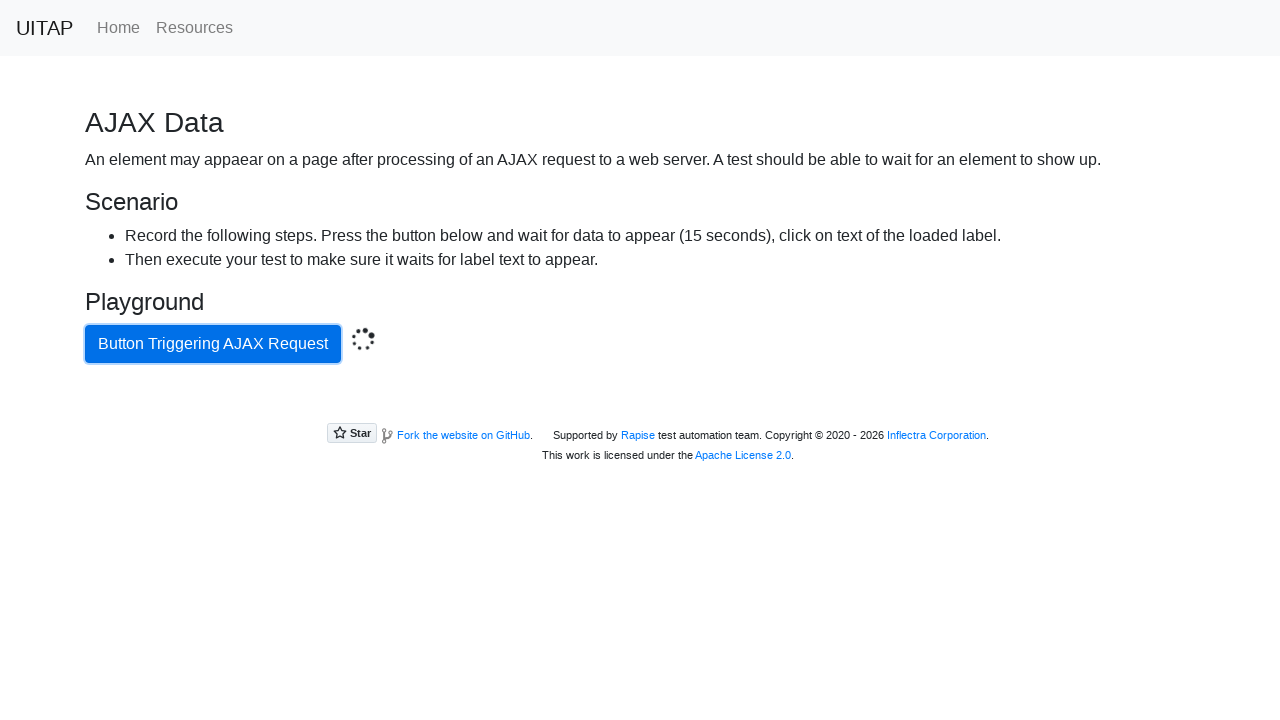

Dynamic content loaded and appeared
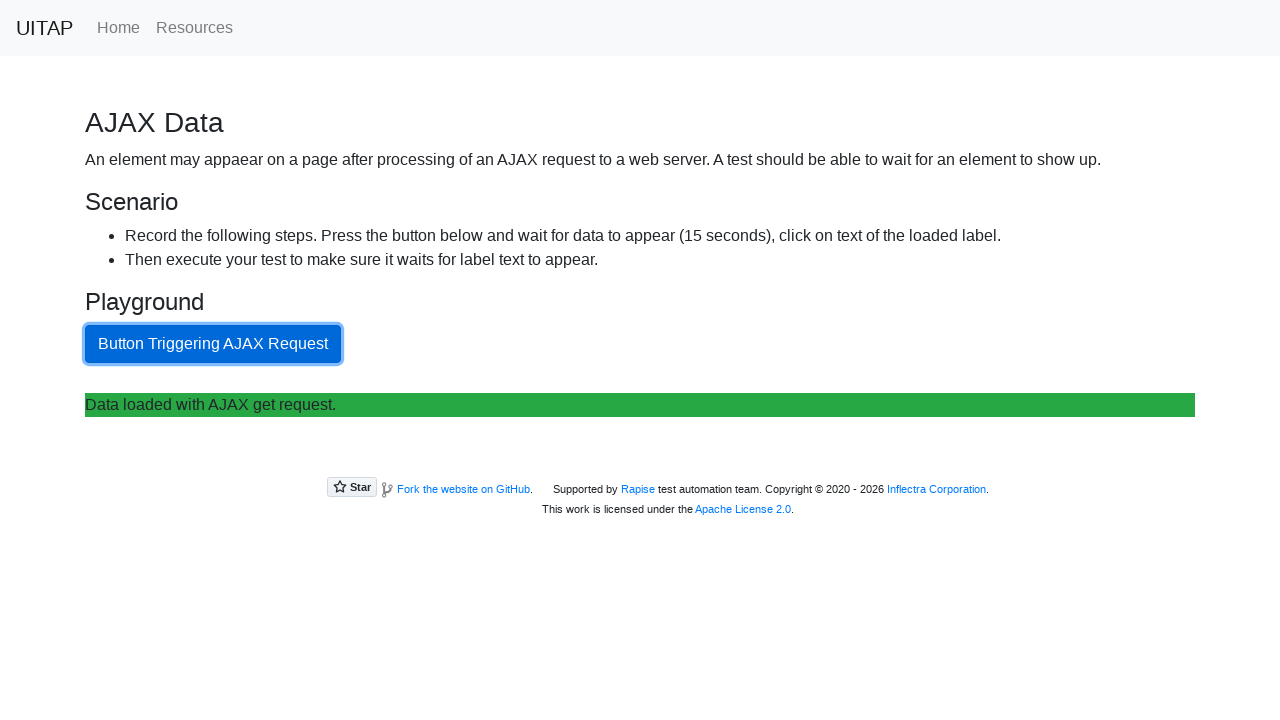

Retrieved text content from dynamically loaded paragraph
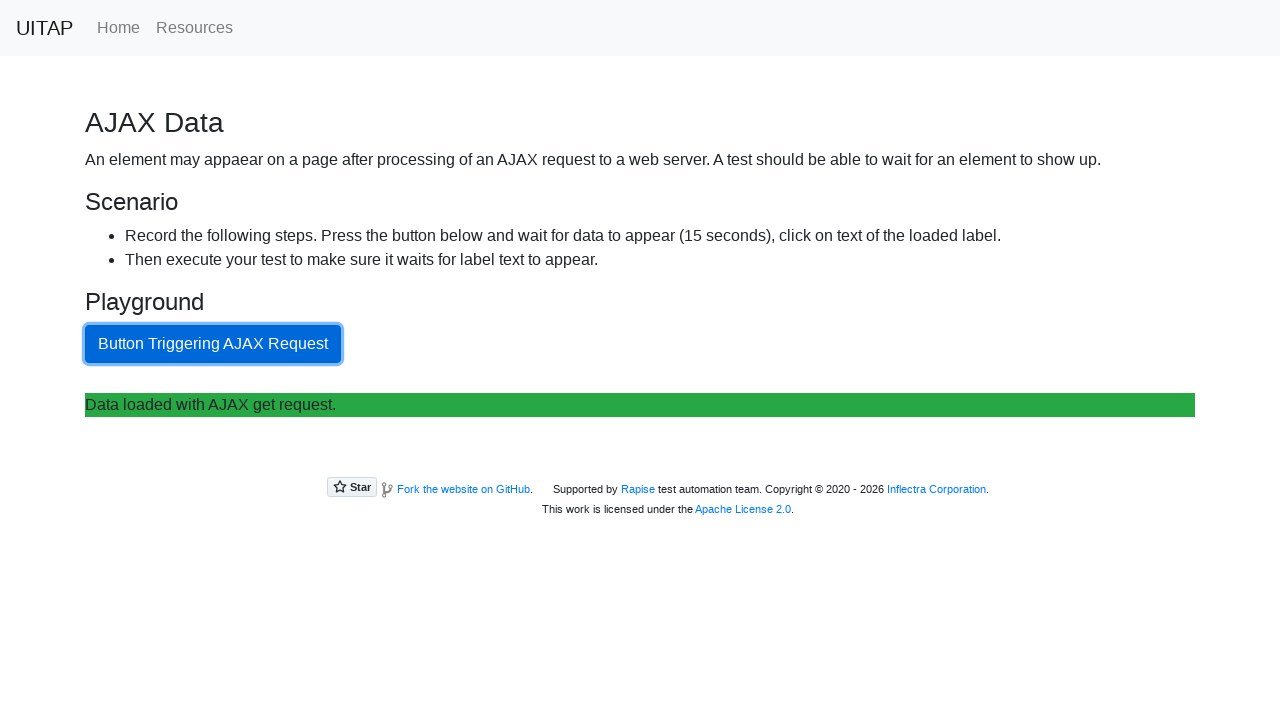

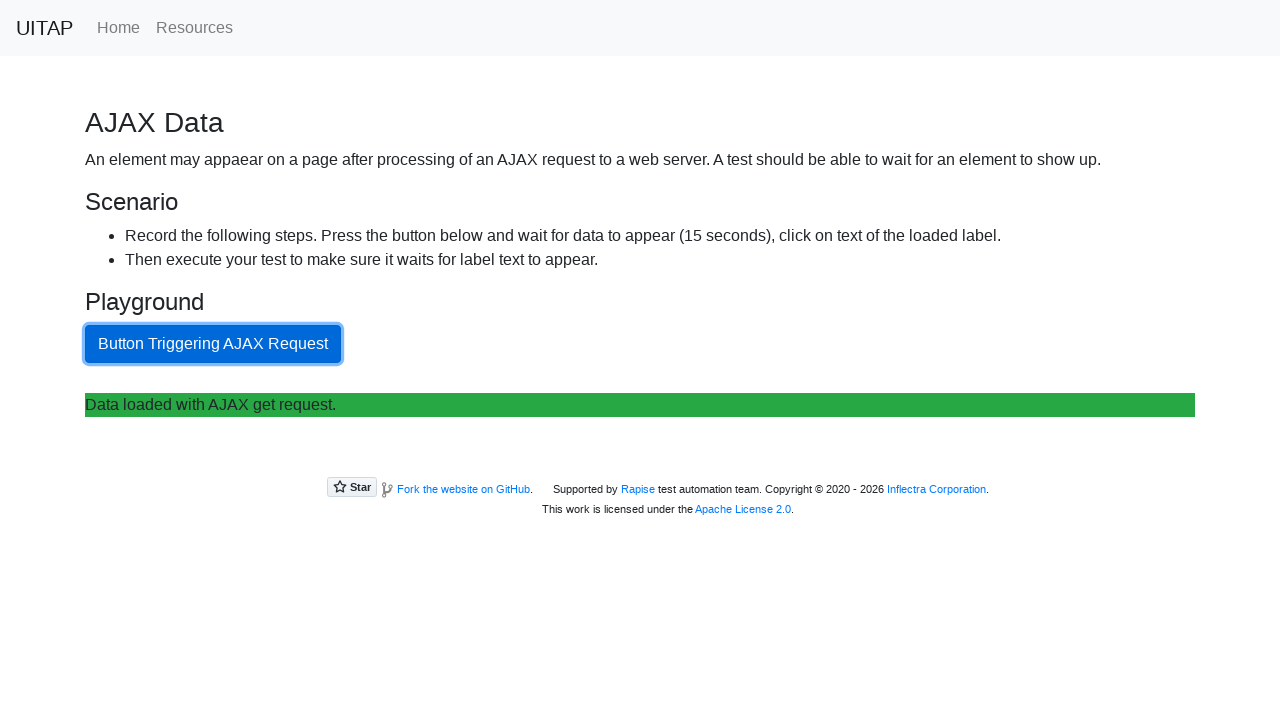